Navigates to JD.com homepage and waits for the page to load

Starting URL: http://www.jd.com/

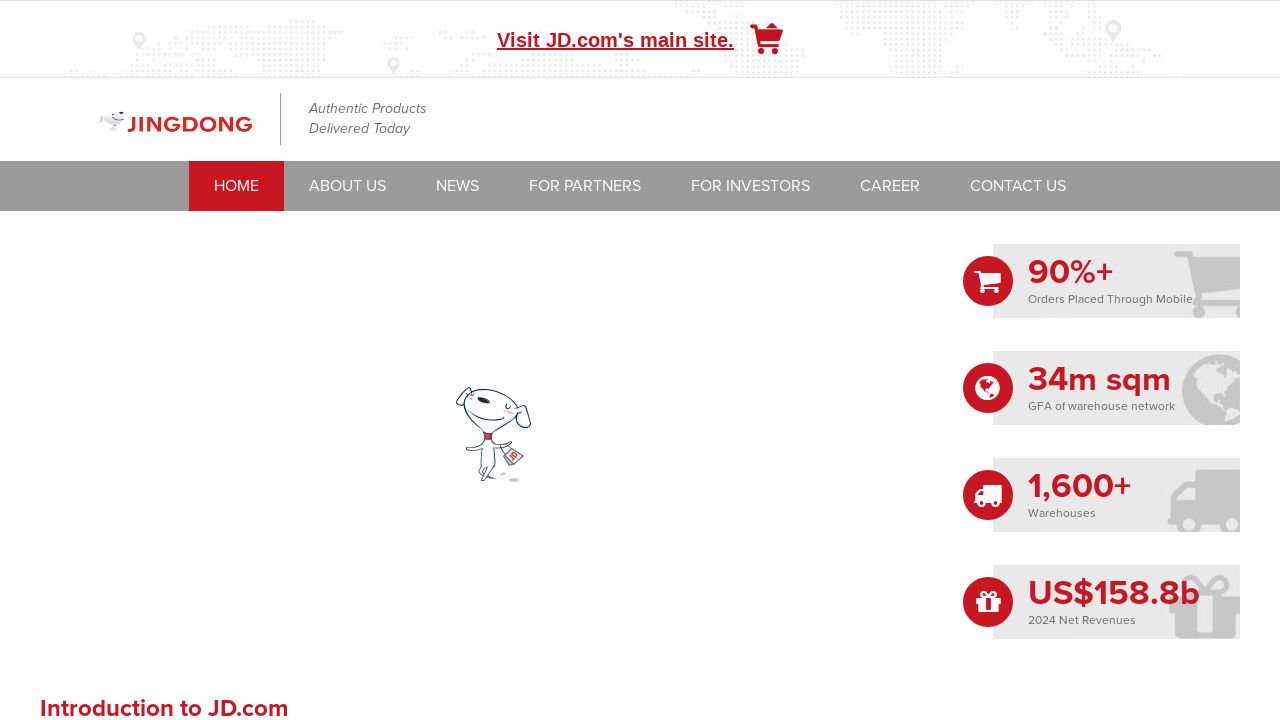

Waited for JD.com homepage DOM to load
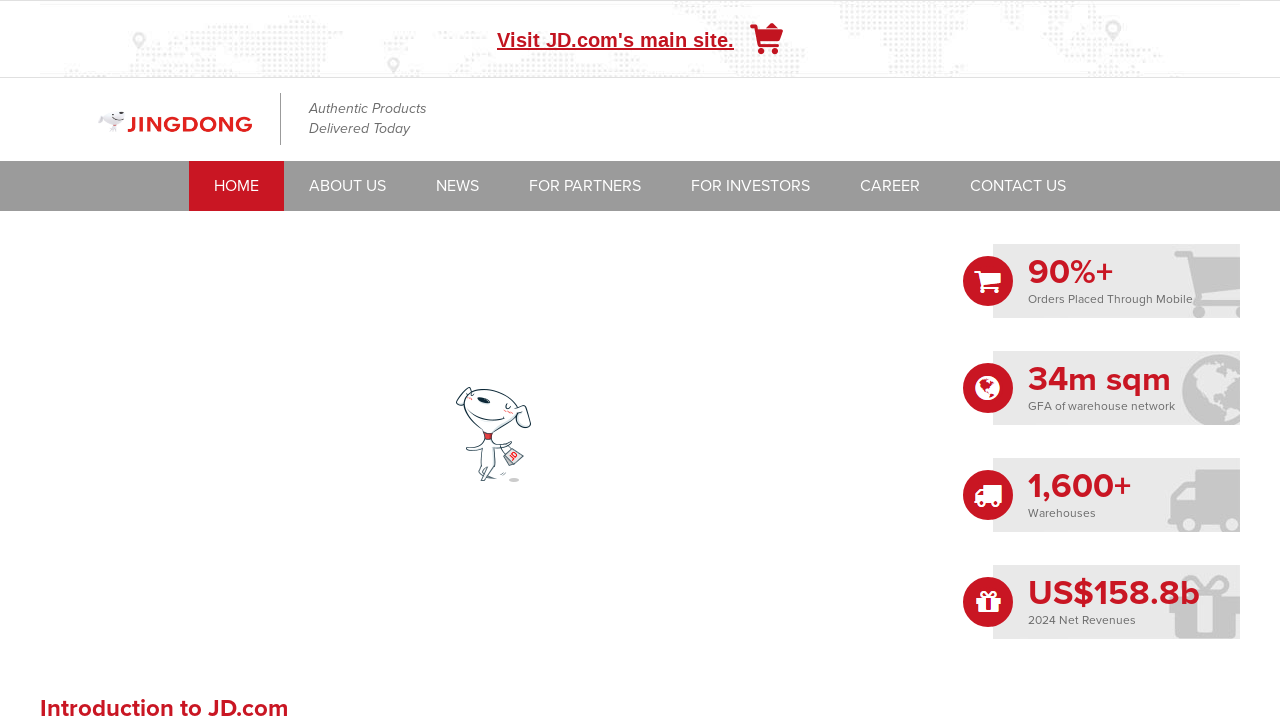

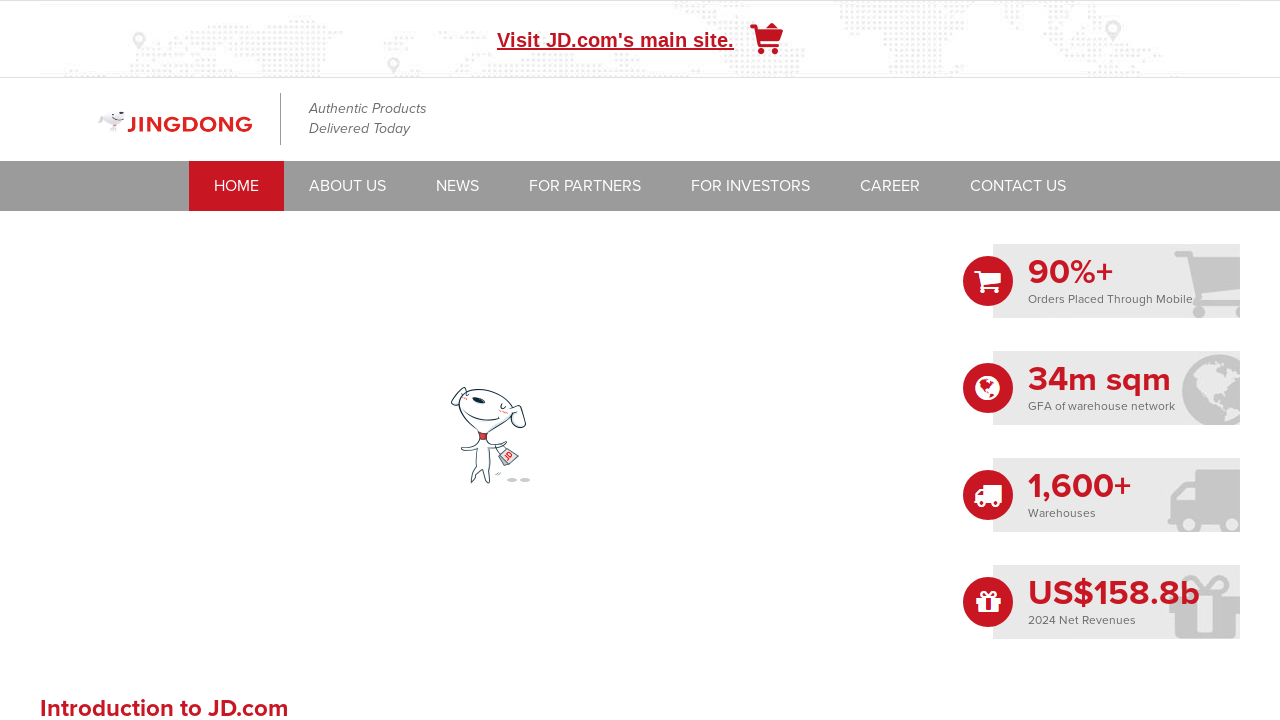